Tests sending keyboard input to the currently active element on a page with a single text input field

Starting URL: https://www.selenium.dev/selenium/web/single_text_input.html

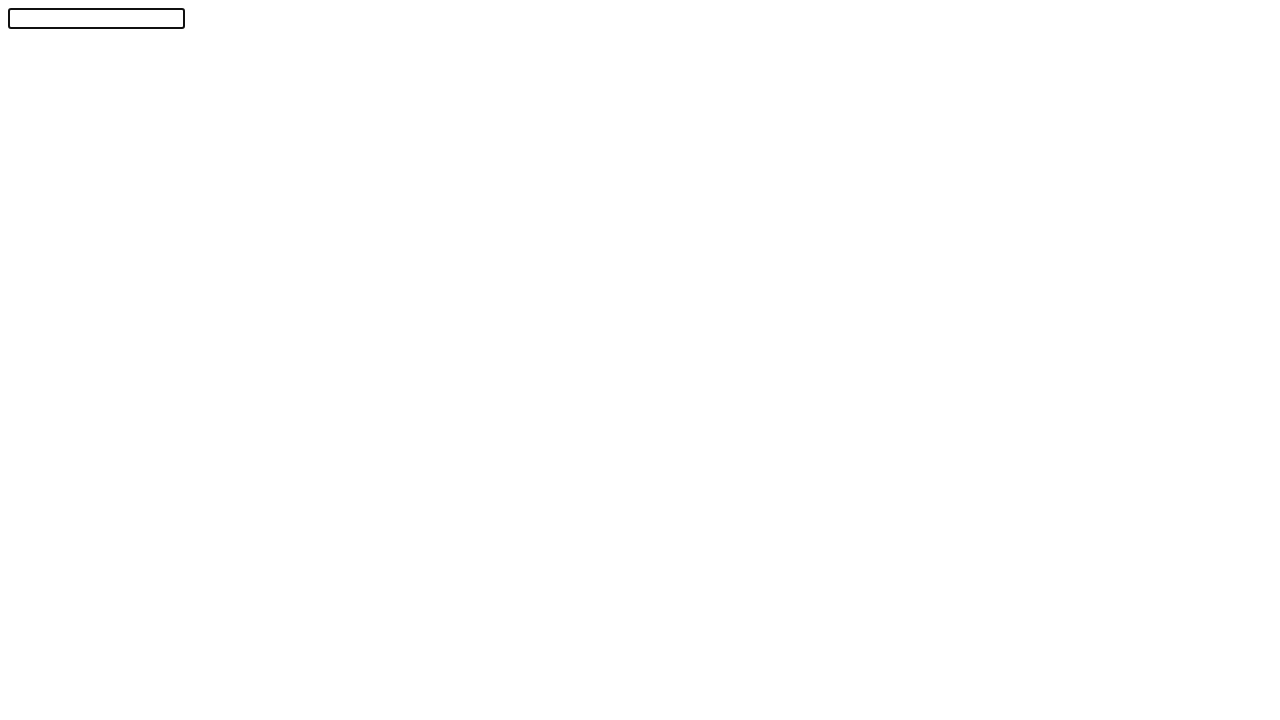

Typed 'Selenium' to the active element (text input field)
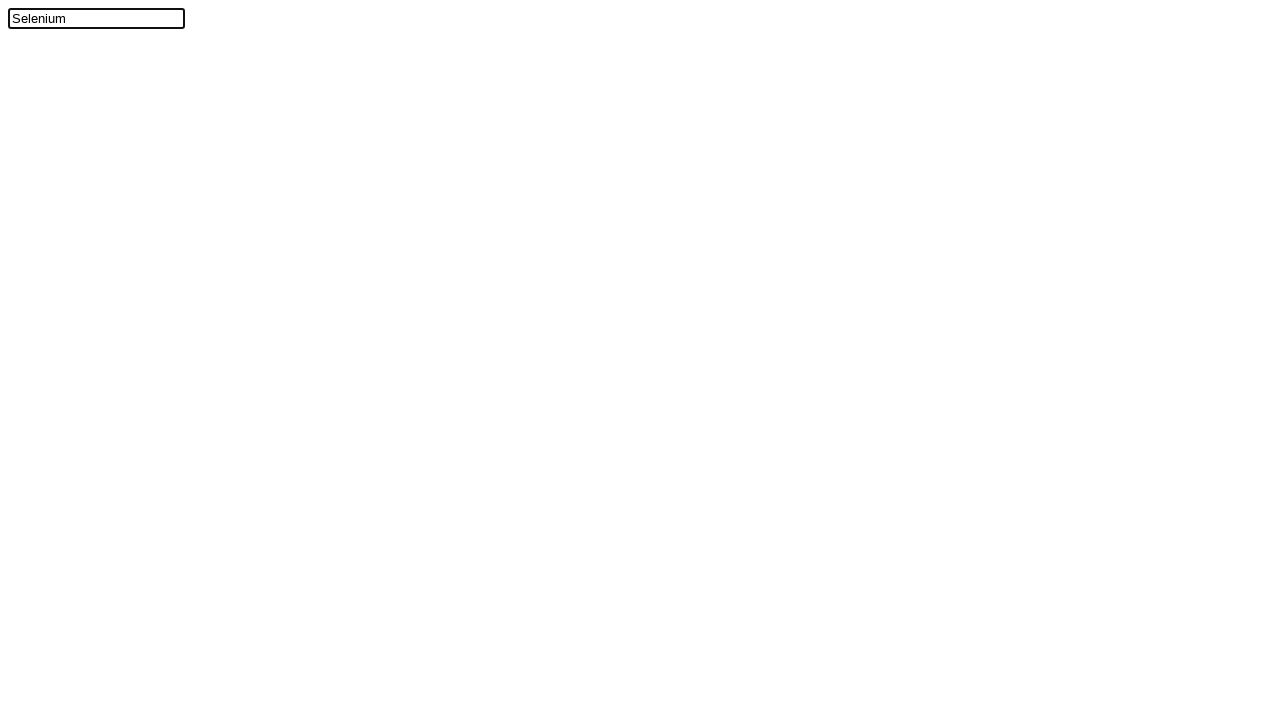

Located the text input element with id 'textInput'
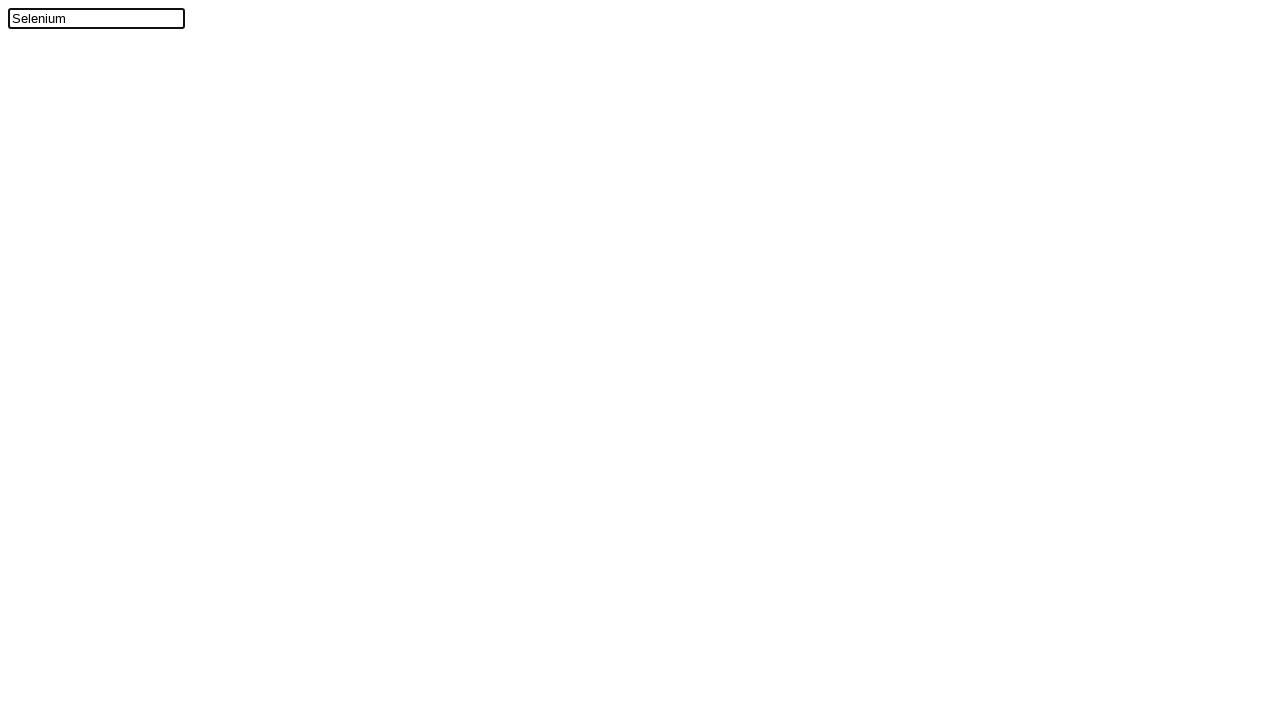

Verified that the input field contains 'Selenium'
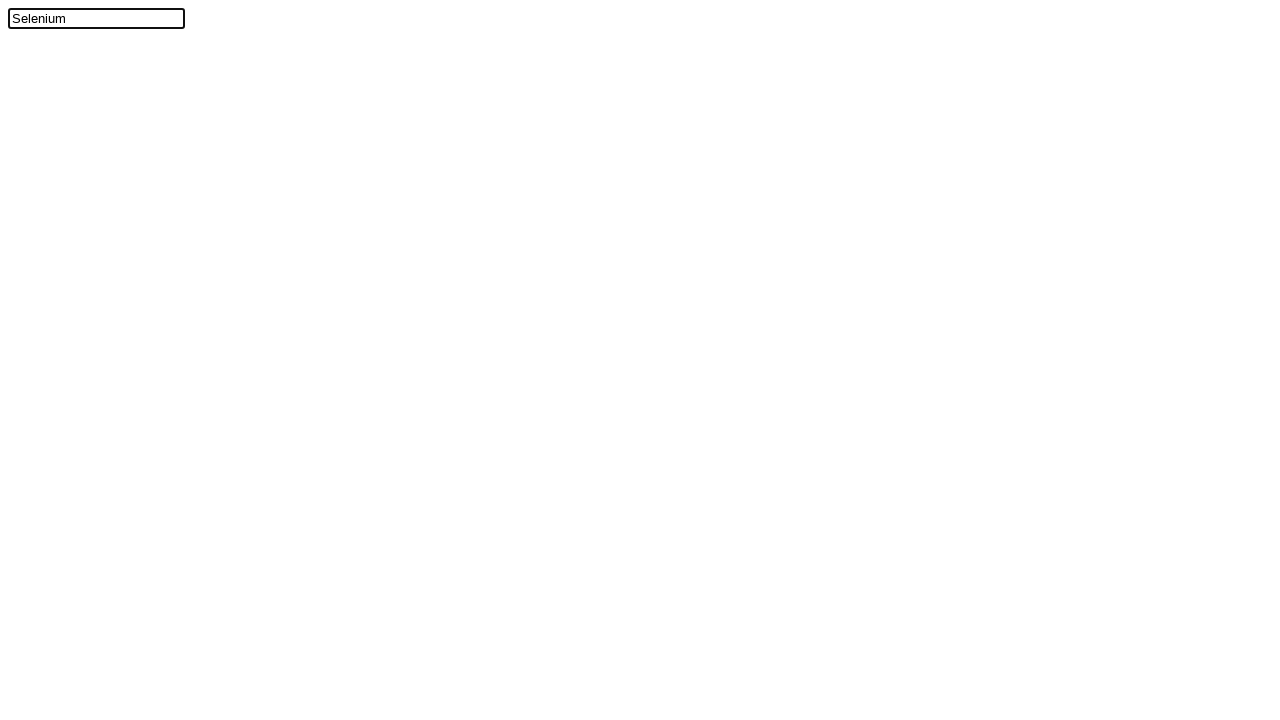

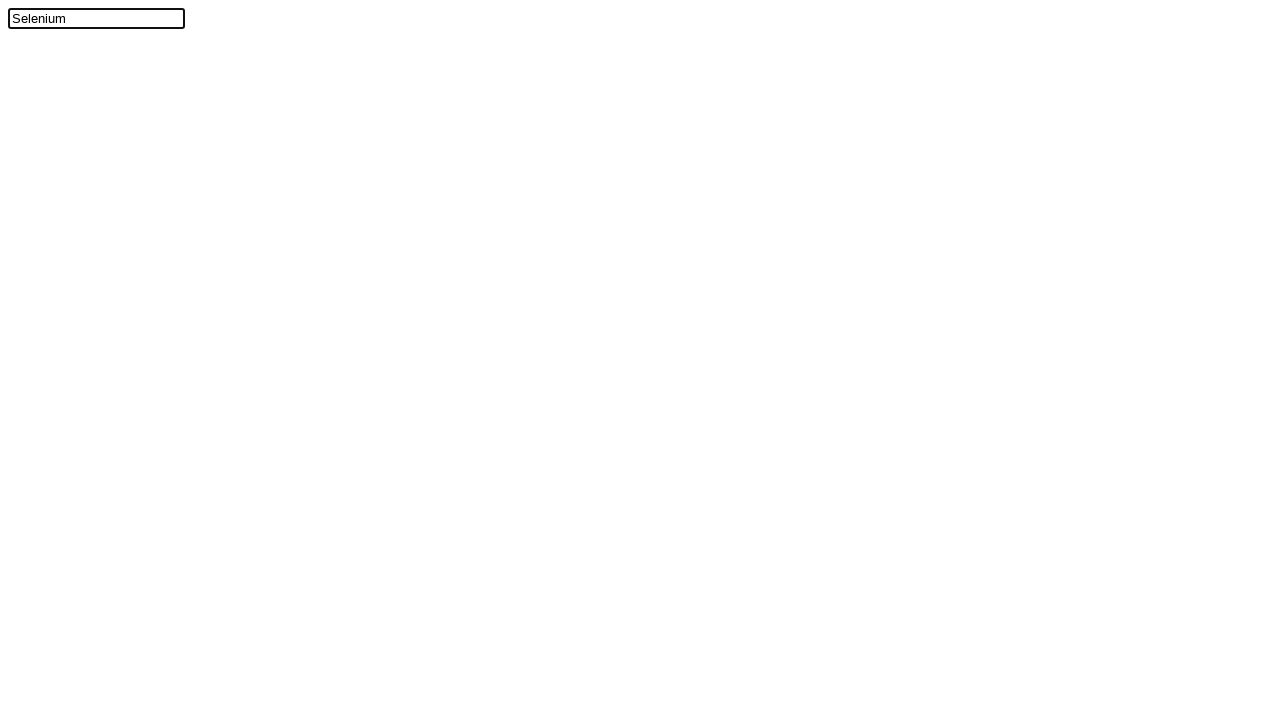